Tests that the Clear completed button is hidden when no items are completed

Starting URL: https://demo.playwright.dev/todomvc

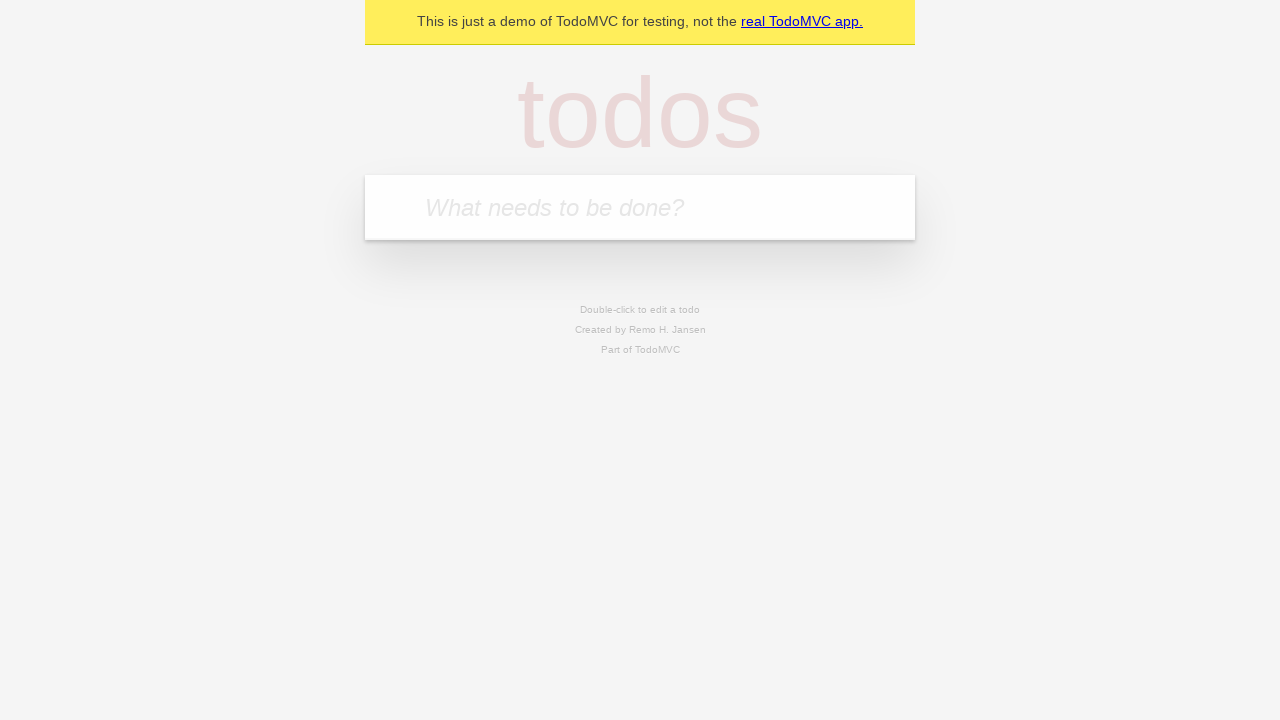

Located the 'What needs to be done?' input field
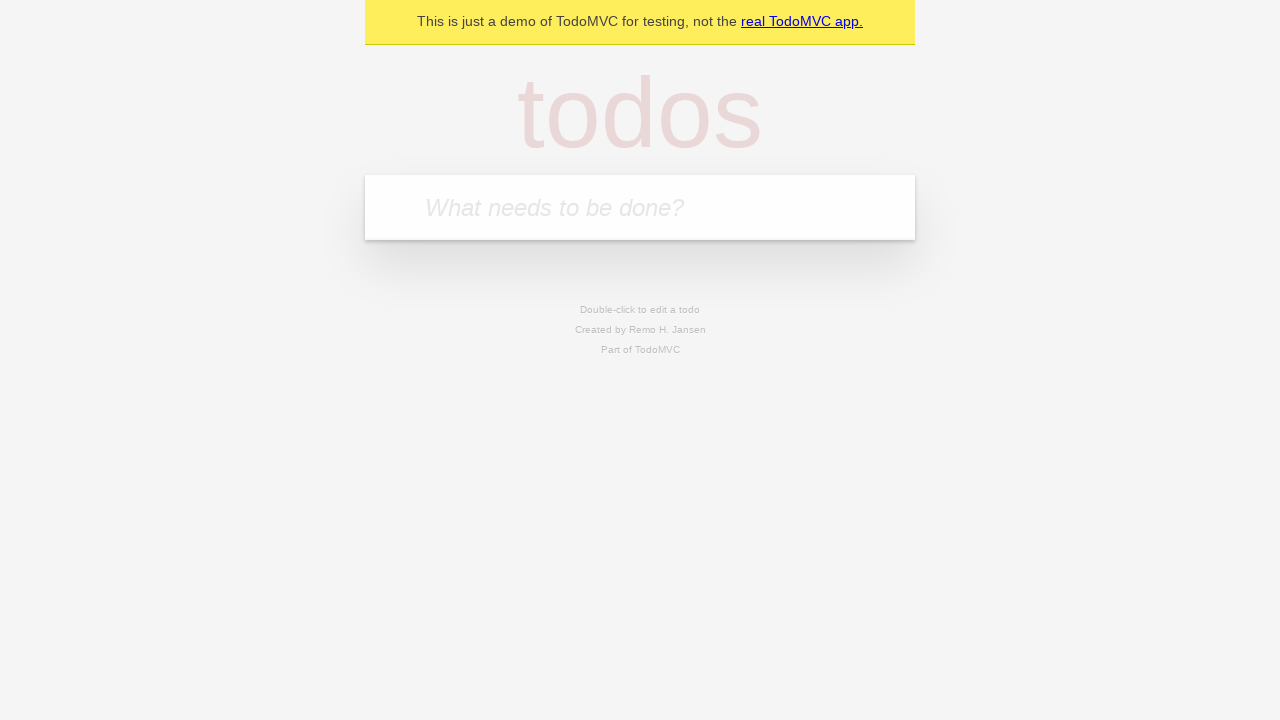

Filled todo input with 'buy some cheese' on internal:attr=[placeholder="What needs to be done?"i]
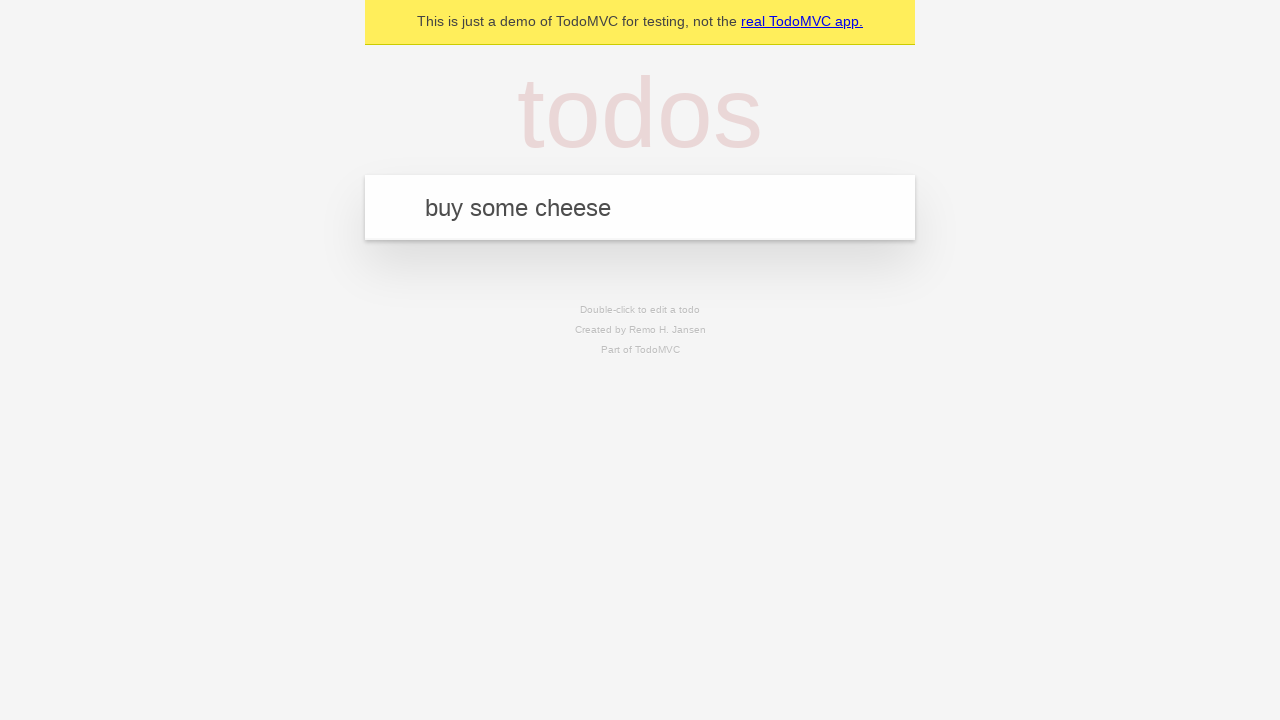

Created todo item: 'buy some cheese' on internal:attr=[placeholder="What needs to be done?"i]
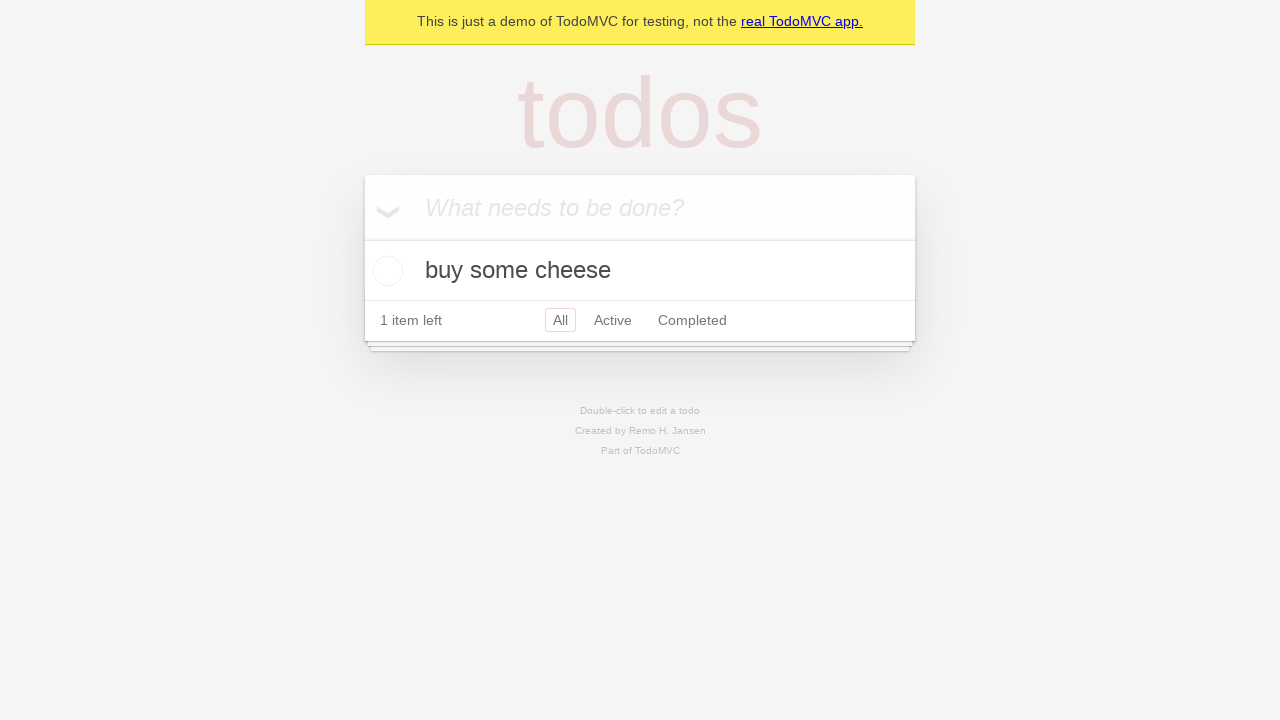

Filled todo input with 'feed the cat' on internal:attr=[placeholder="What needs to be done?"i]
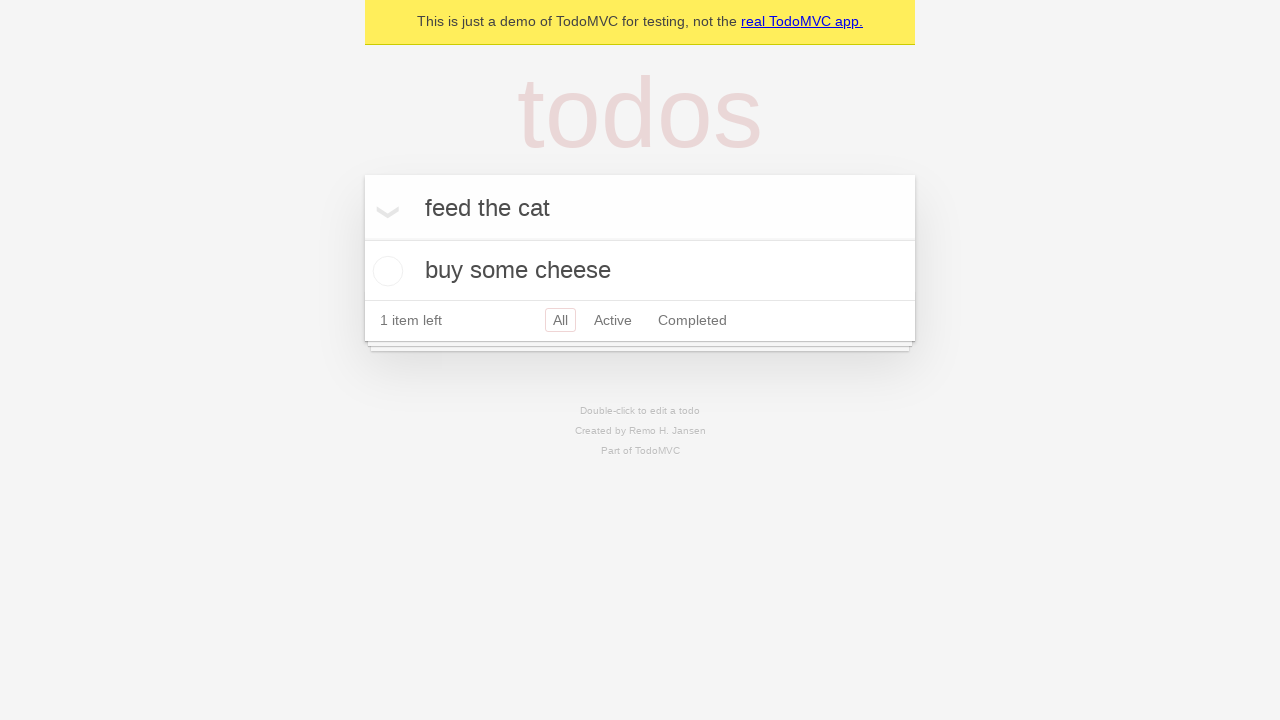

Created todo item: 'feed the cat' on internal:attr=[placeholder="What needs to be done?"i]
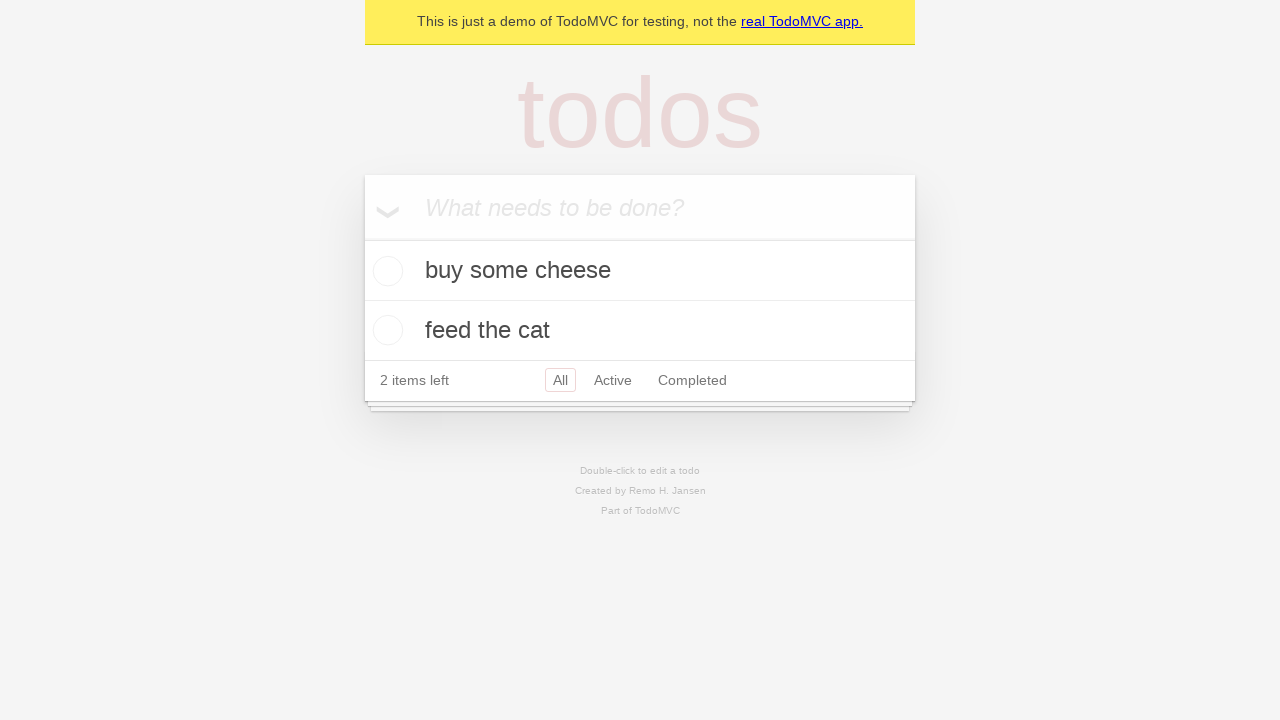

Filled todo input with 'book a doctors appointment' on internal:attr=[placeholder="What needs to be done?"i]
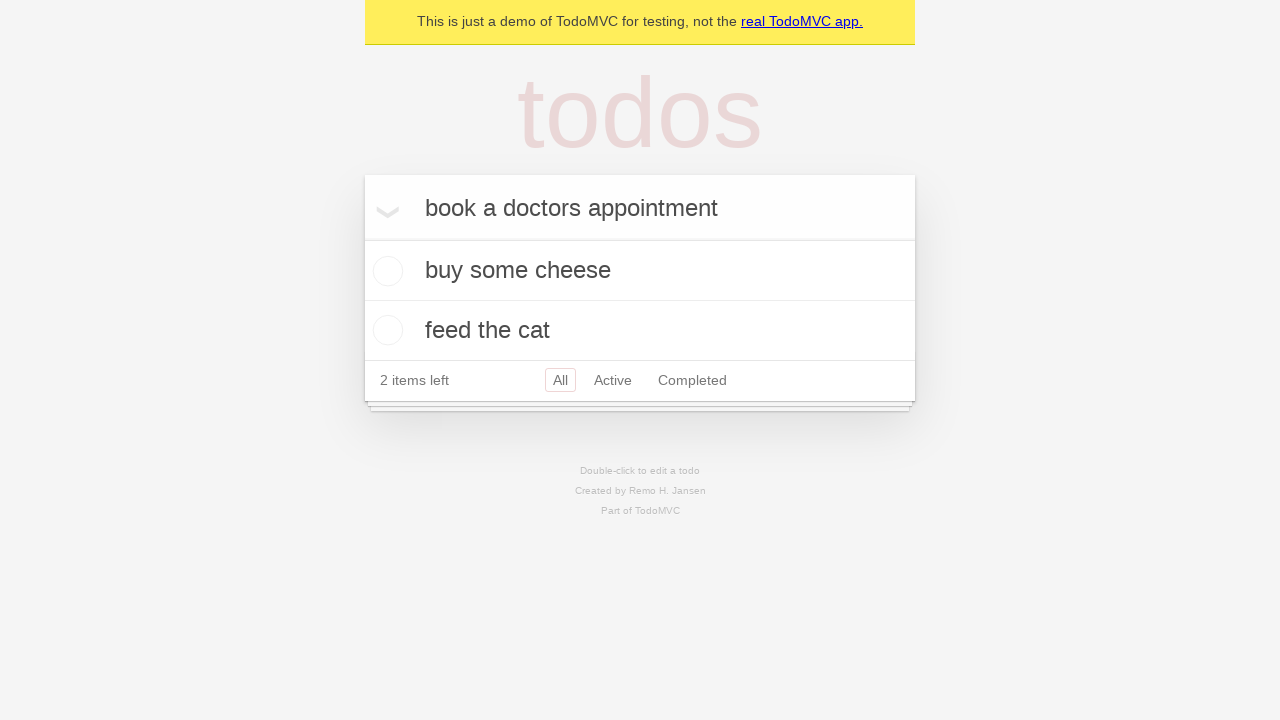

Created todo item: 'book a doctors appointment' on internal:attr=[placeholder="What needs to be done?"i]
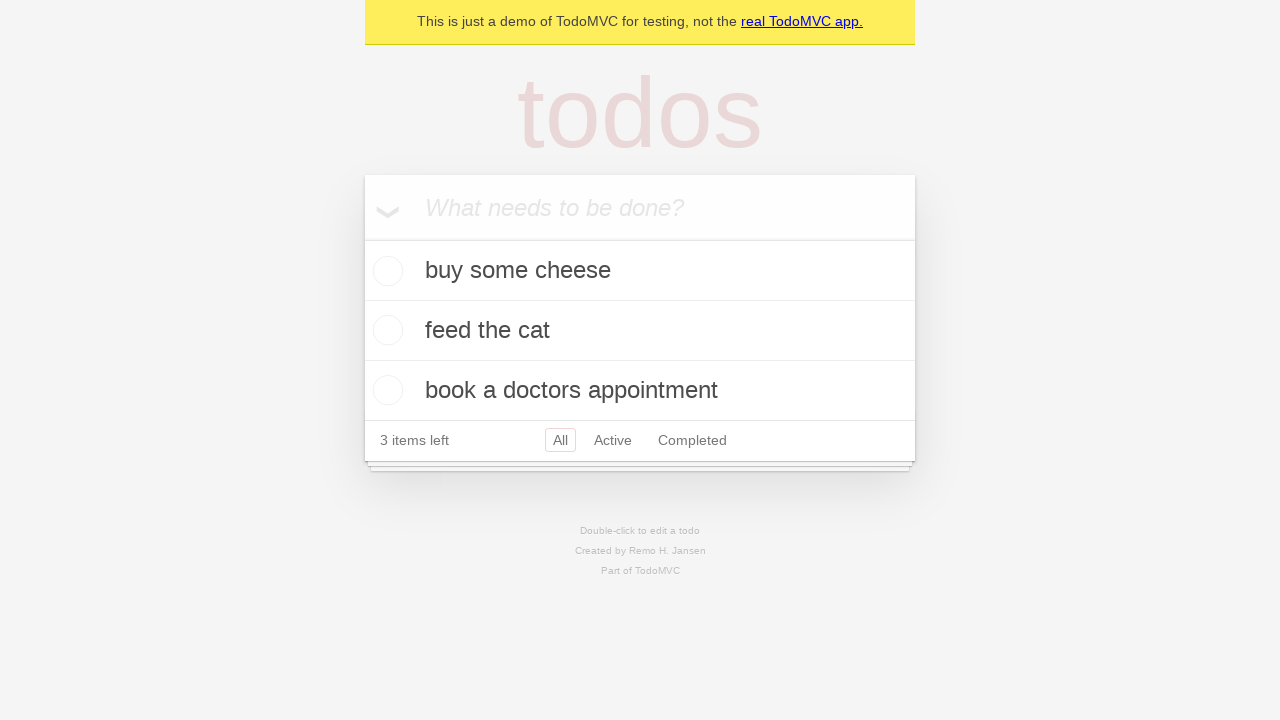

Checked the first todo item as completed at (385, 271) on .todo-list li .toggle >> nth=0
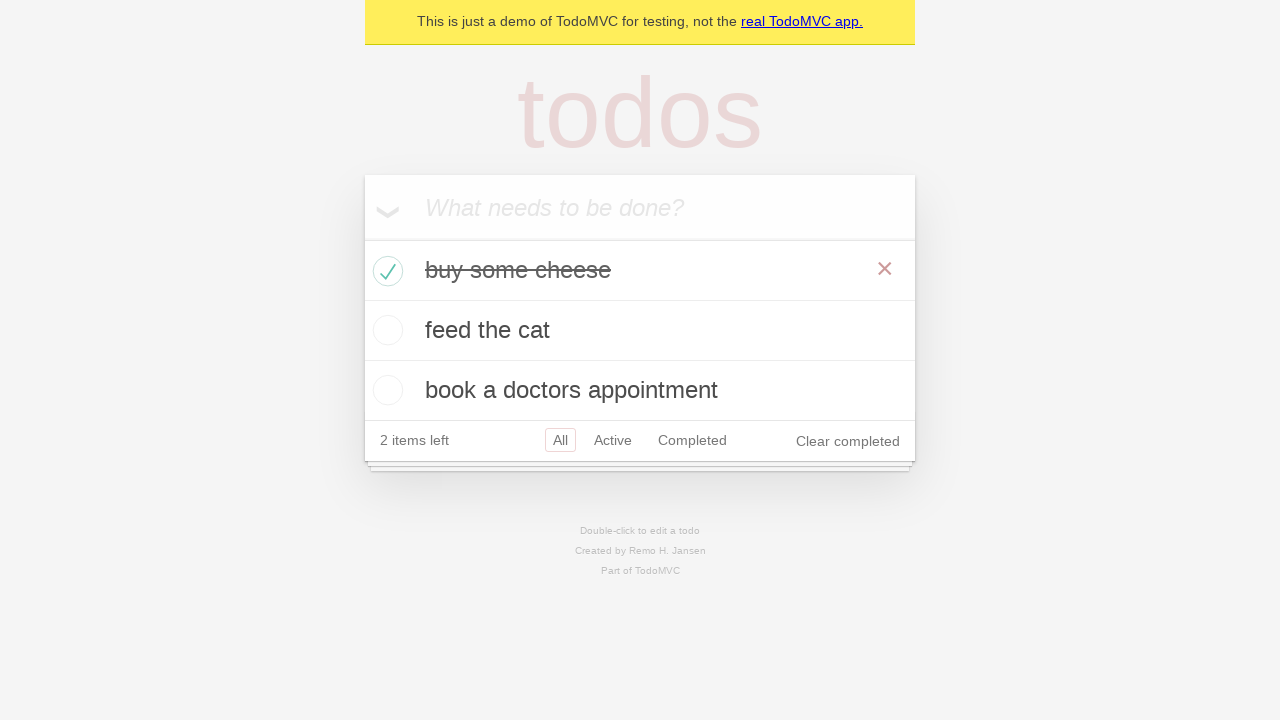

Clicked the 'Clear completed' button to remove completed items at (848, 441) on internal:role=button[name="Clear completed"i]
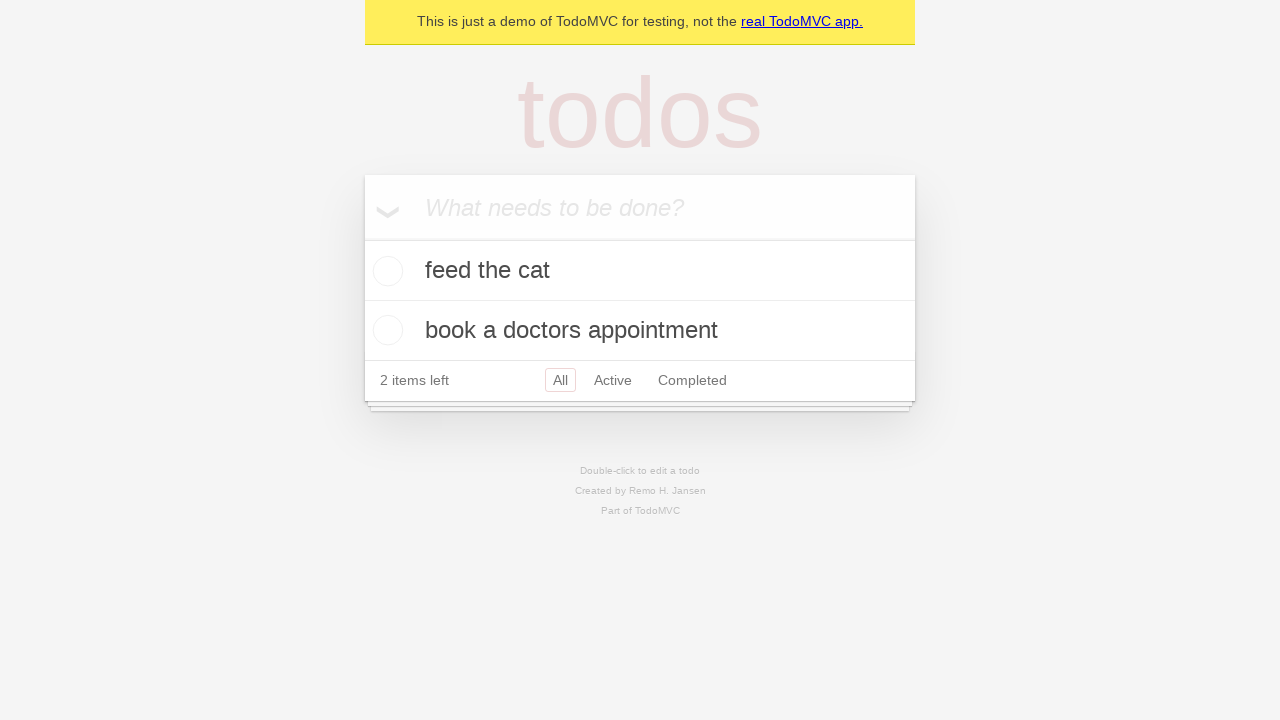

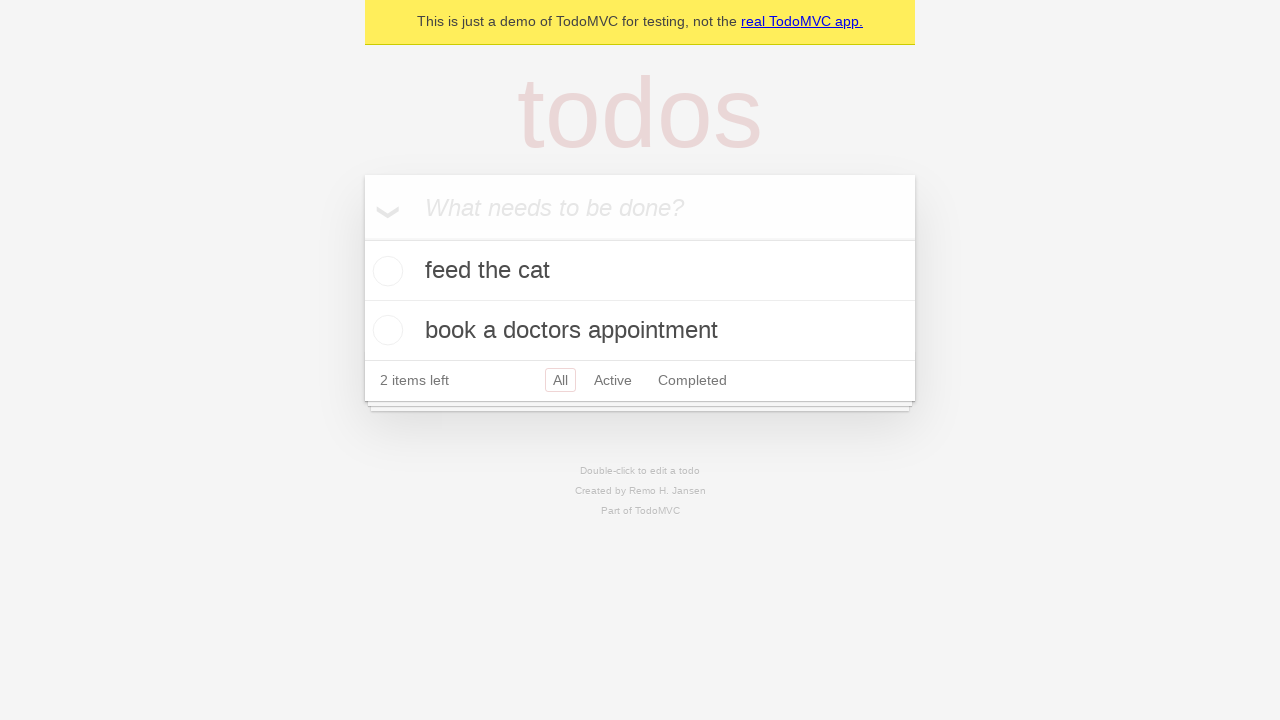